Tests browser navigation functionality by navigating to a YouTube video, going back, going forward, and refreshing the page.

Starting URL: https://www.youtube.com/watch?v=RYvOCafBqcM

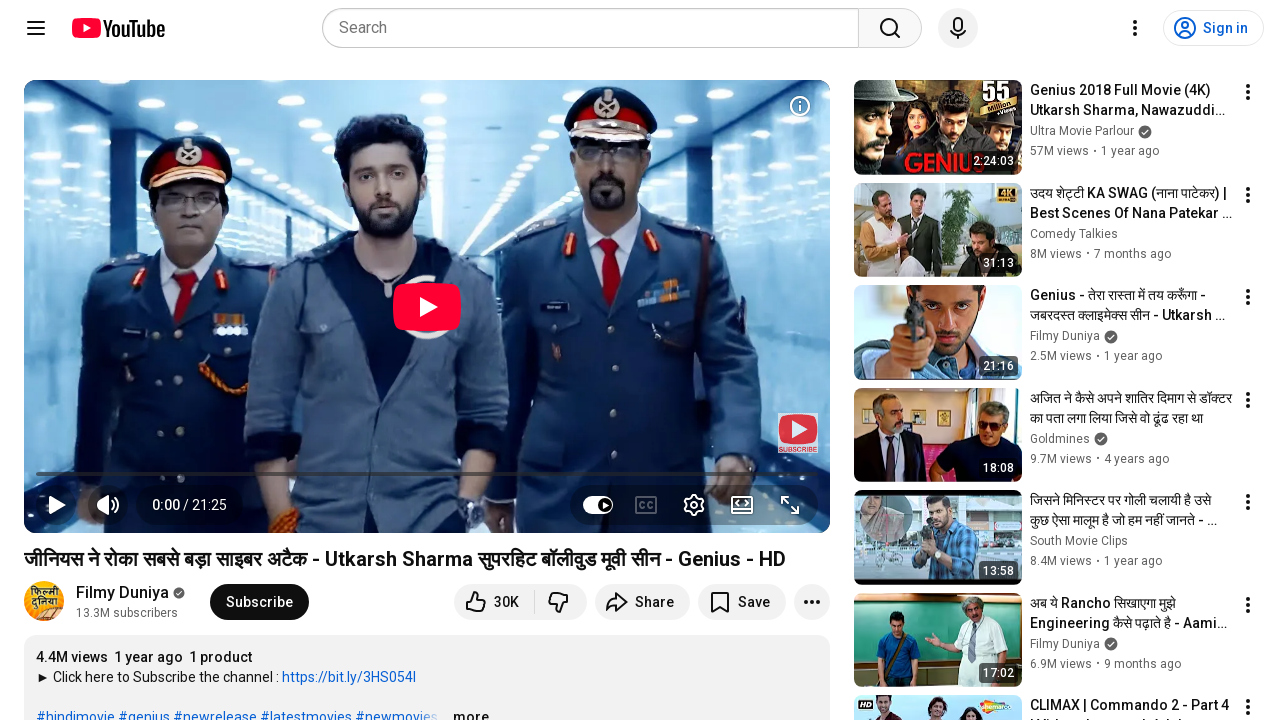

Navigated back in browser history from YouTube video
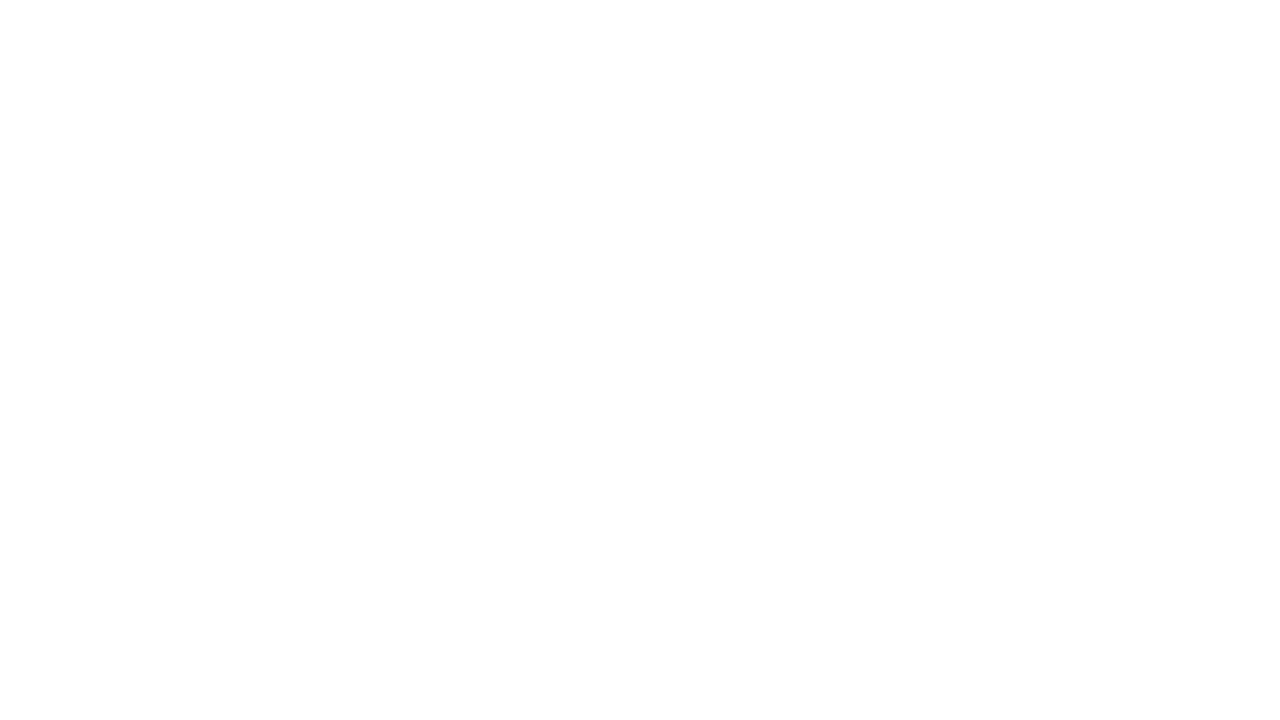

Page loaded after navigating back
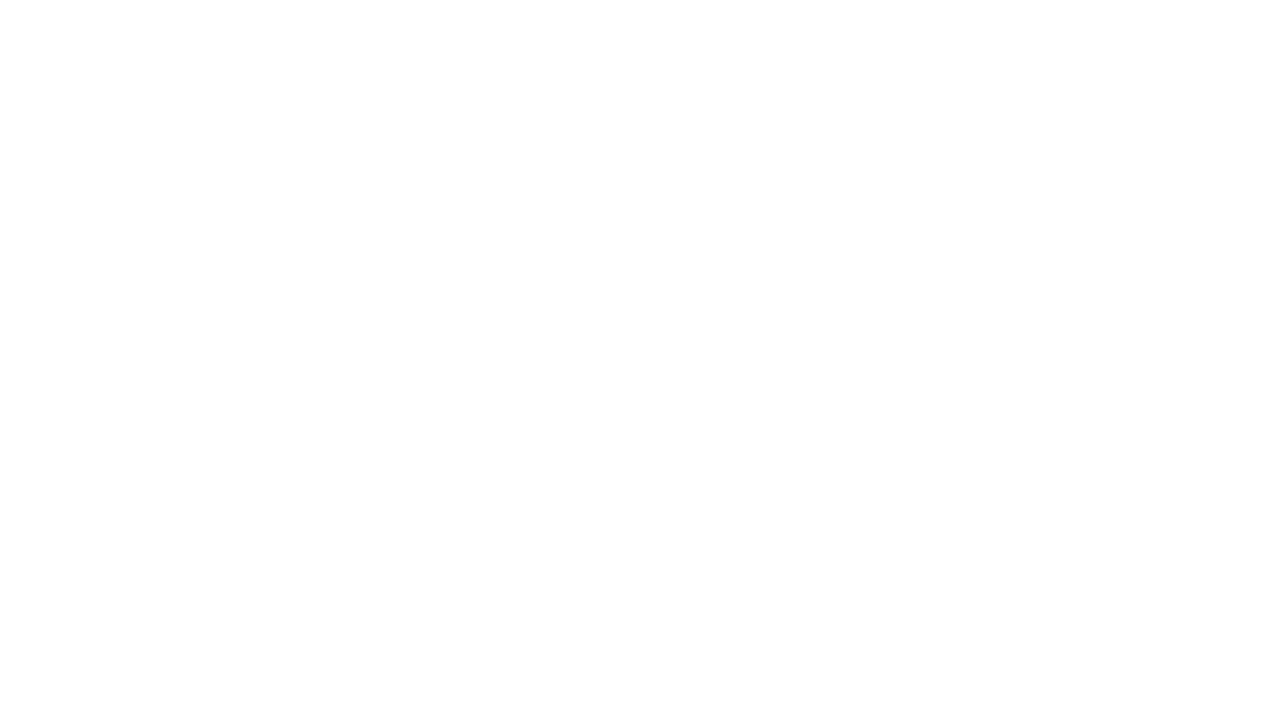

Navigated forward in browser history to YouTube video
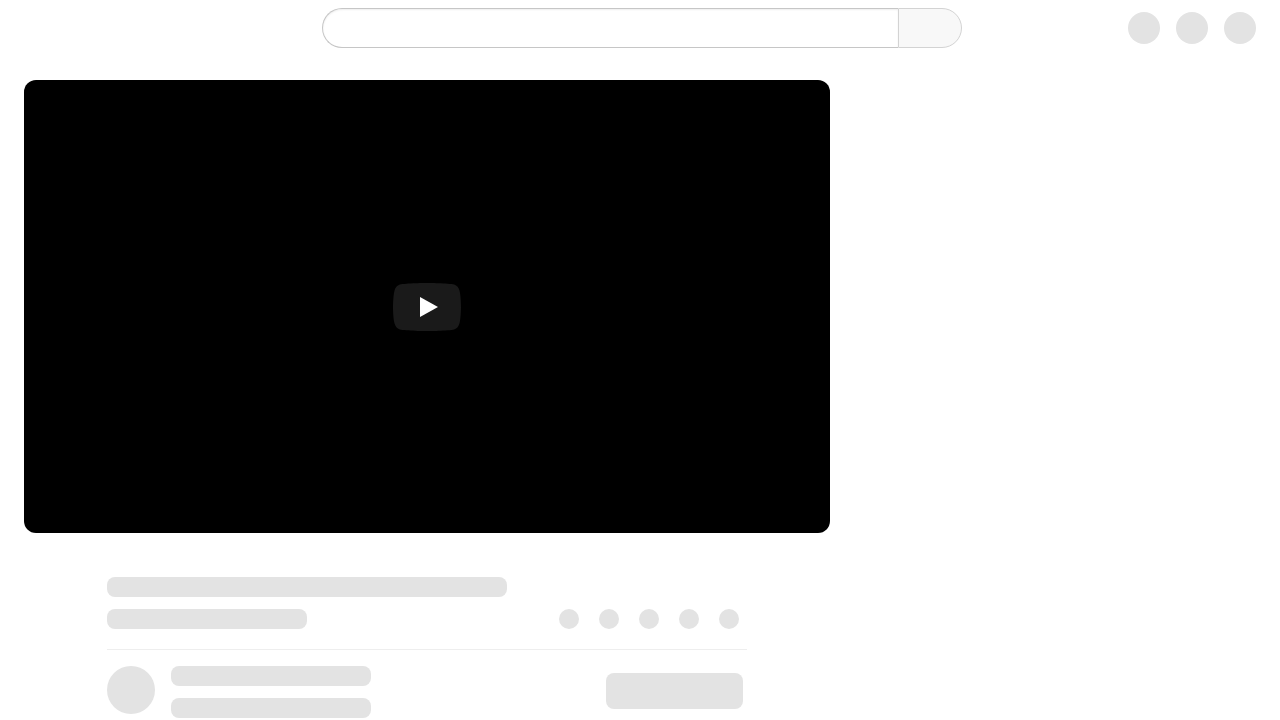

Page loaded after navigating forward
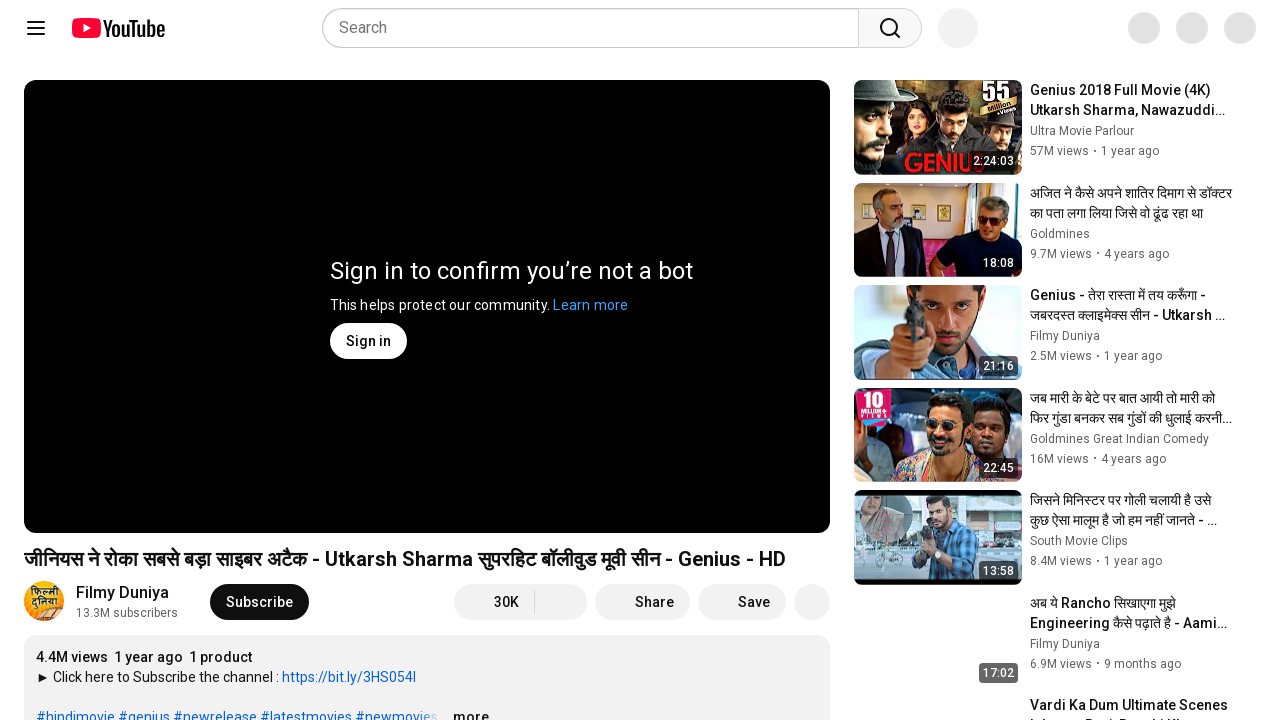

Refreshed the YouTube video page
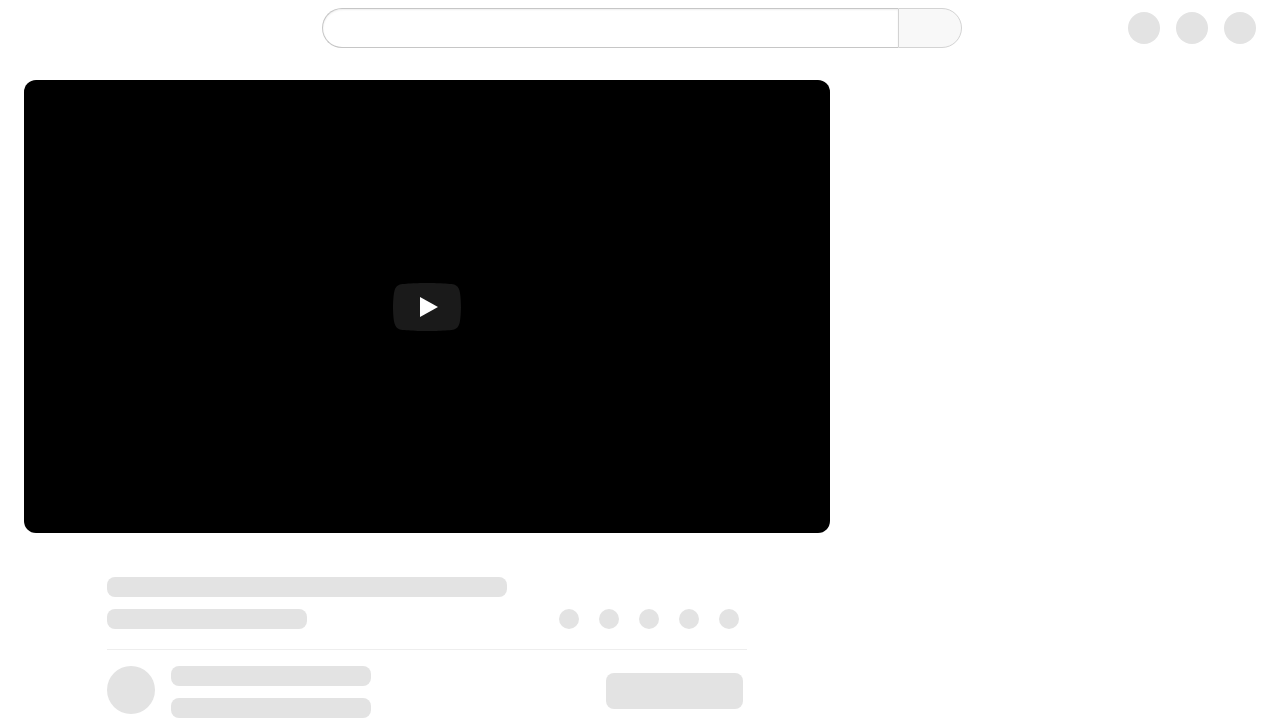

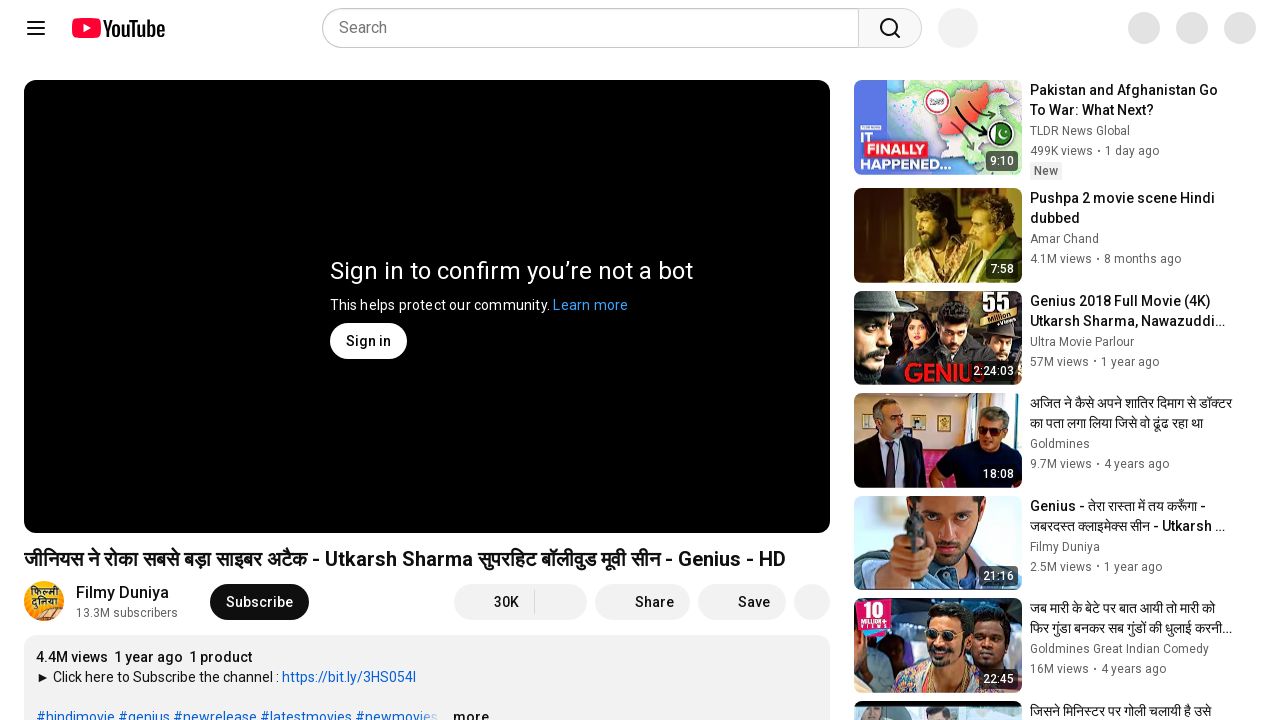